Tests the checkout validation warnings by adding a product to cart, attempting to pay with credit card without filling required fields, and verifying that appropriate validation error messages are displayed.

Starting URL: https://shopdemo.e-junkie.com/

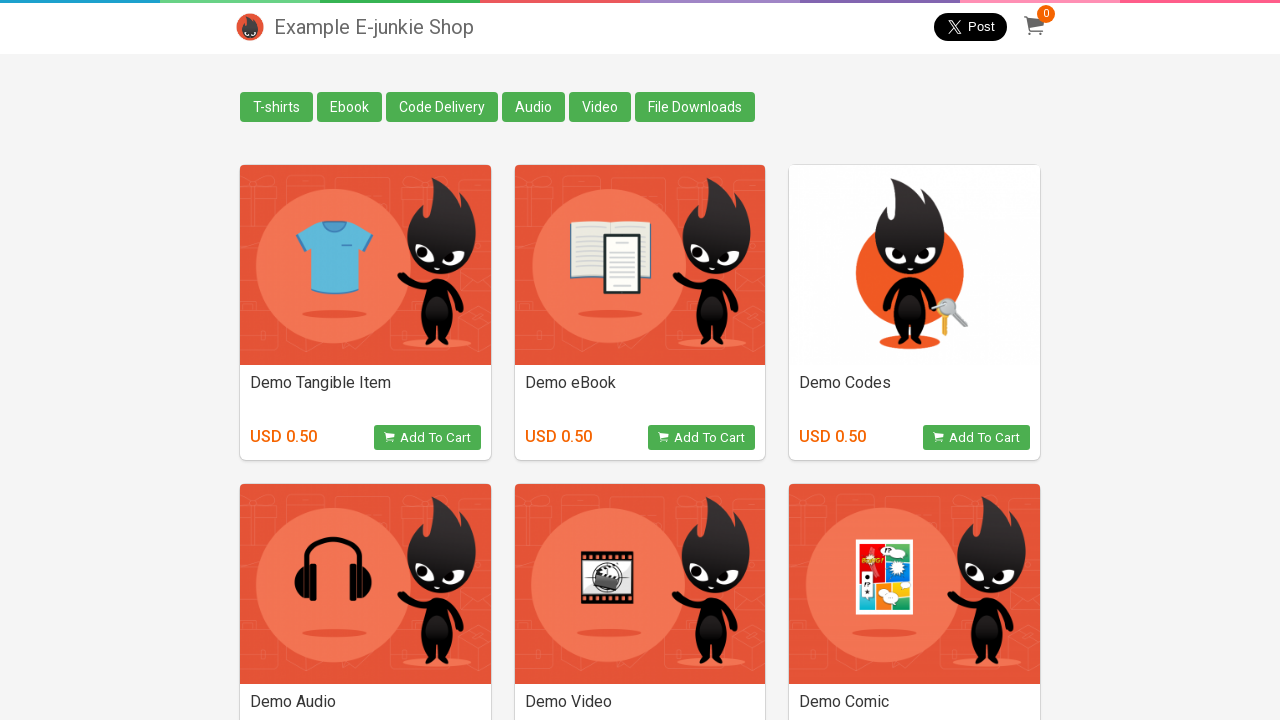

Clicked add to cart button for the first product at (702, 438) on xpath=//*[@id='products']/div[1]/div/div[2]/a/div/div[2]/button
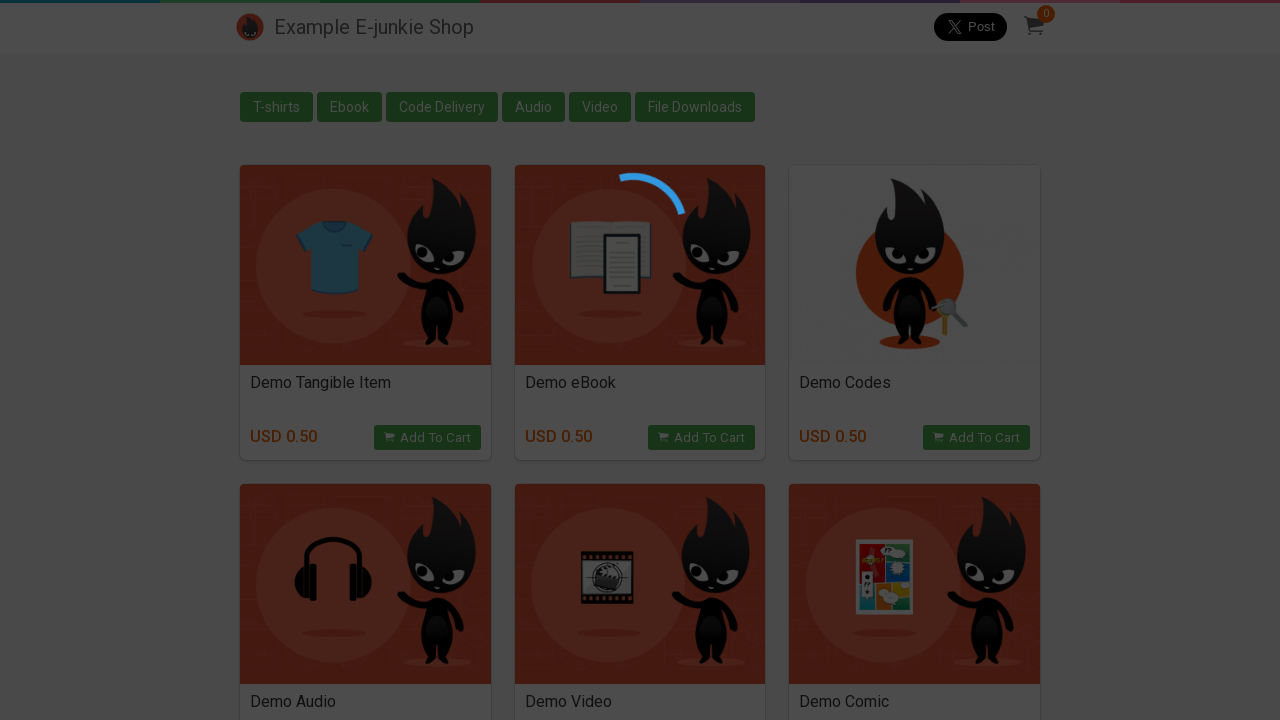

Located the checkout iframe
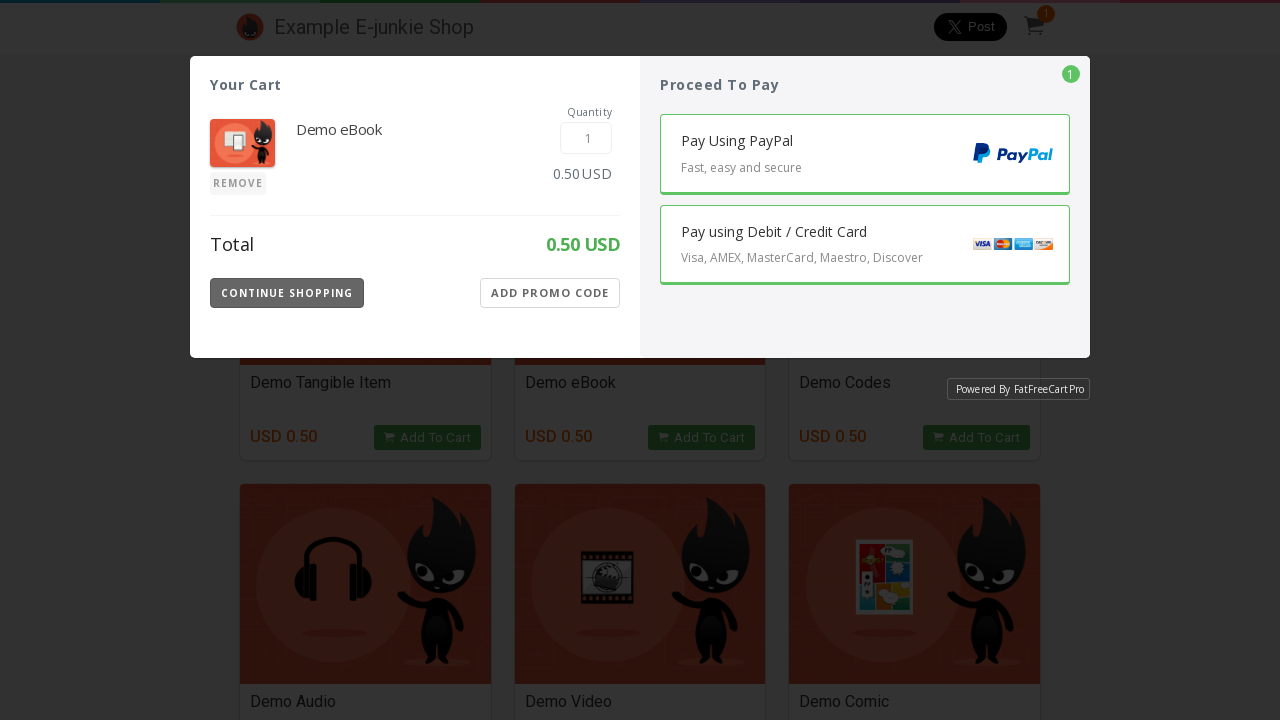

Credit card payment button is now visible
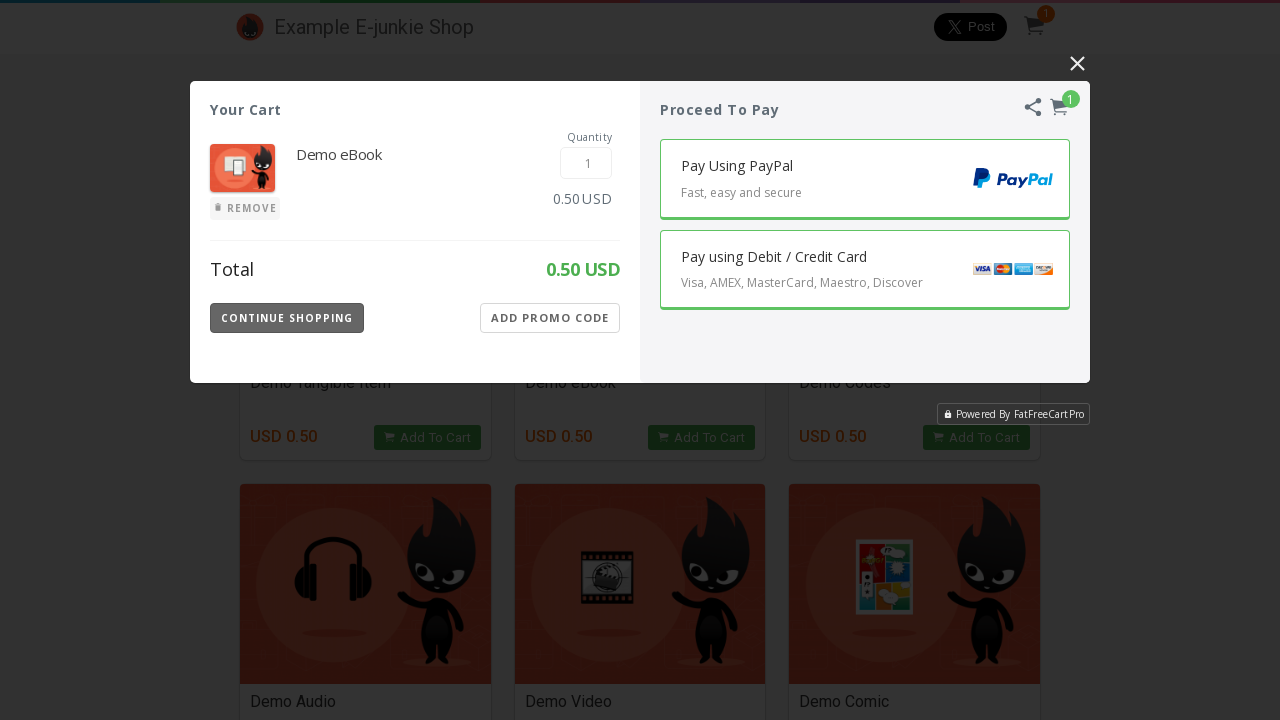

Clicked the pay with credit card button at (865, 270) on iframe.EJIframeV3.EJOverlayV3 >> nth=0 >> internal:control=enter-frame >> button
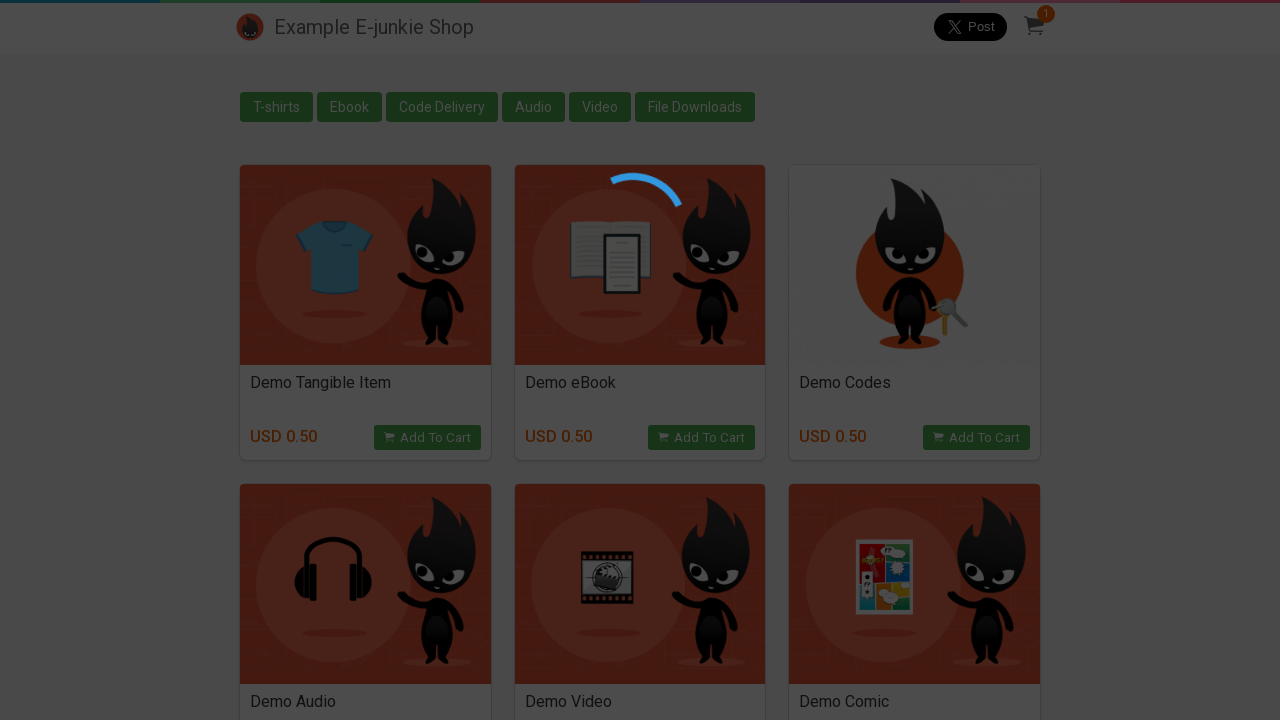

Clicked the pay button without filling required fields at (865, 293) on iframe.EJIframeV3.EJOverlayV3 >> nth=0 >> internal:control=enter-frame >> button
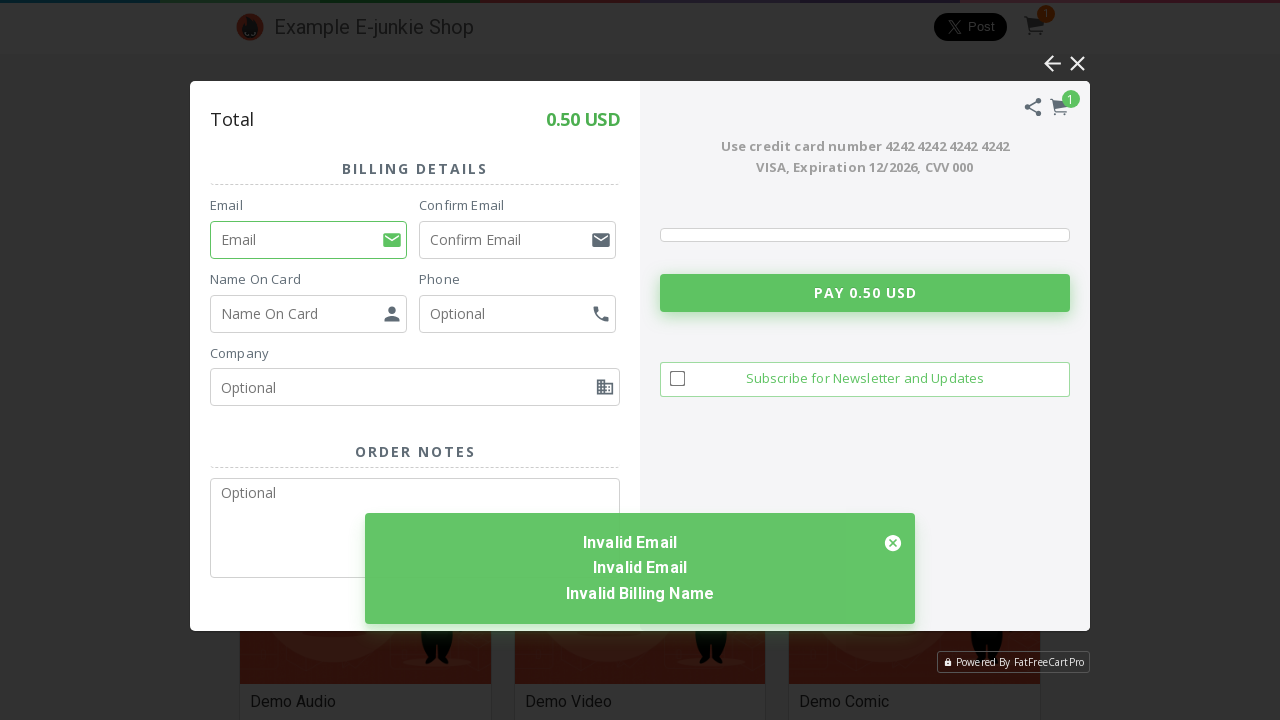

Validation error message appeared
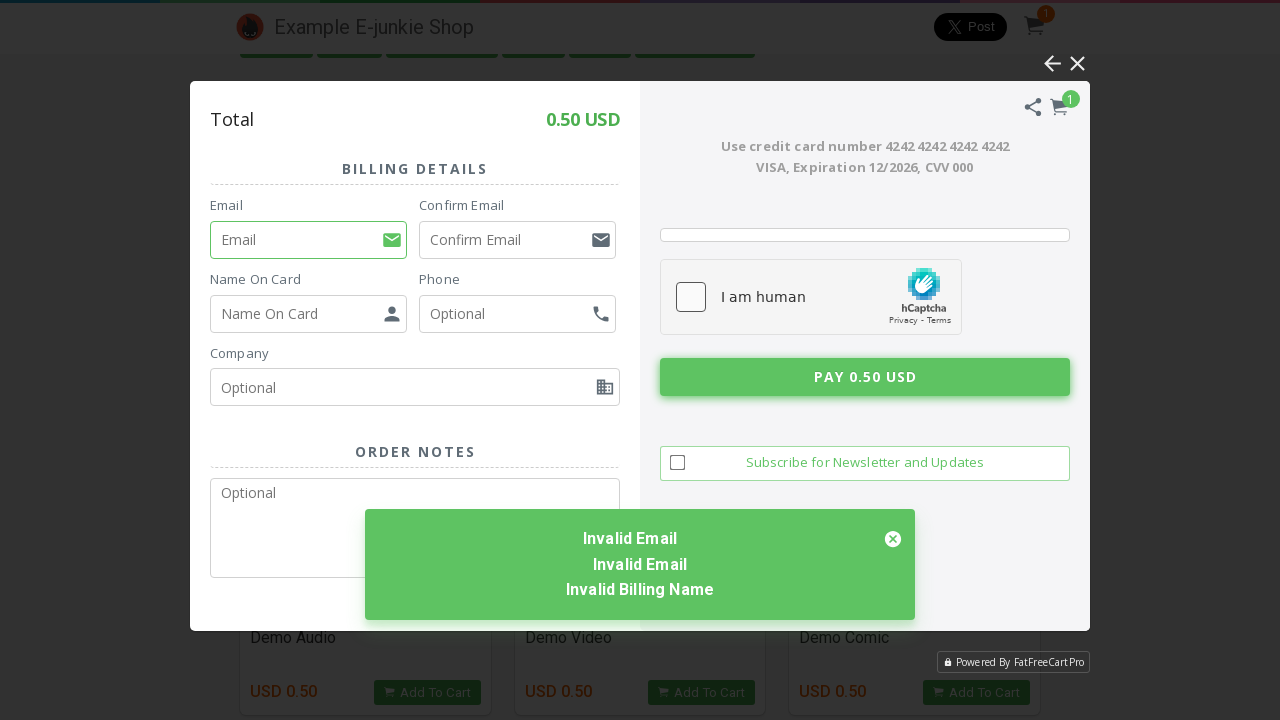

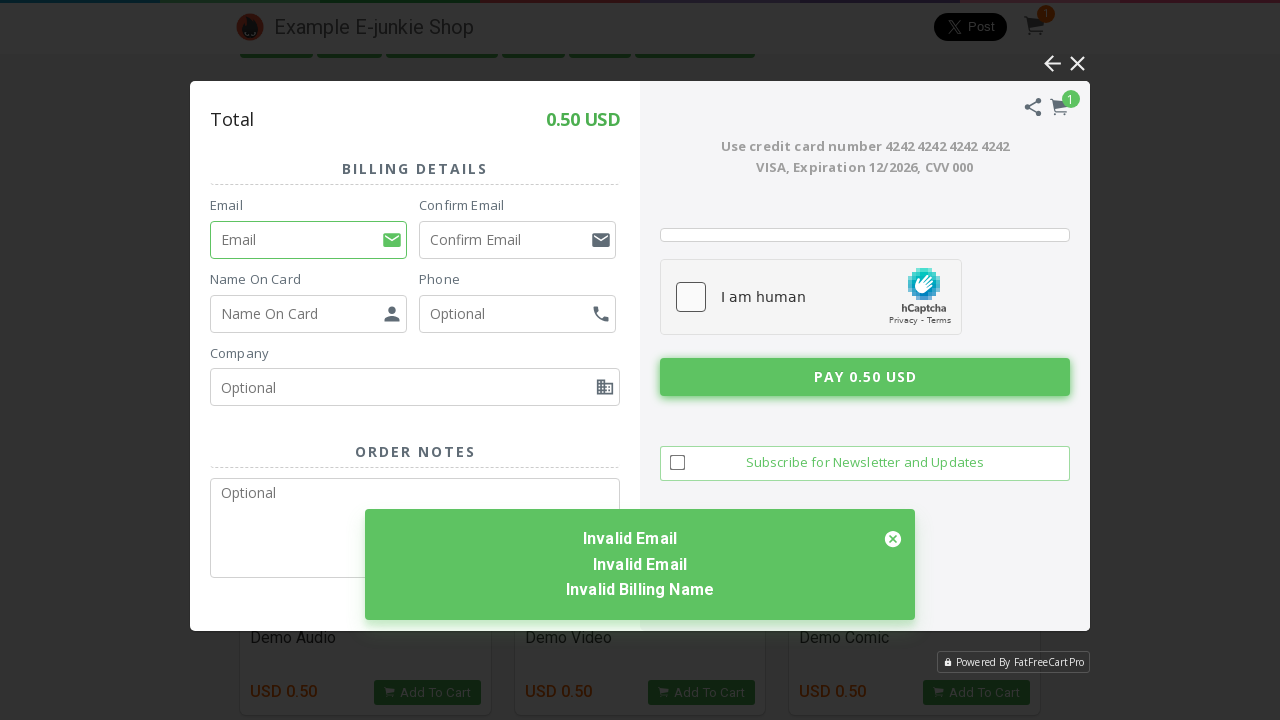